Tests window handling functionality by clicking a link to open a new window, verifying content in both windows, and switching between them

Starting URL: https://the-internet.herokuapp.com/windows

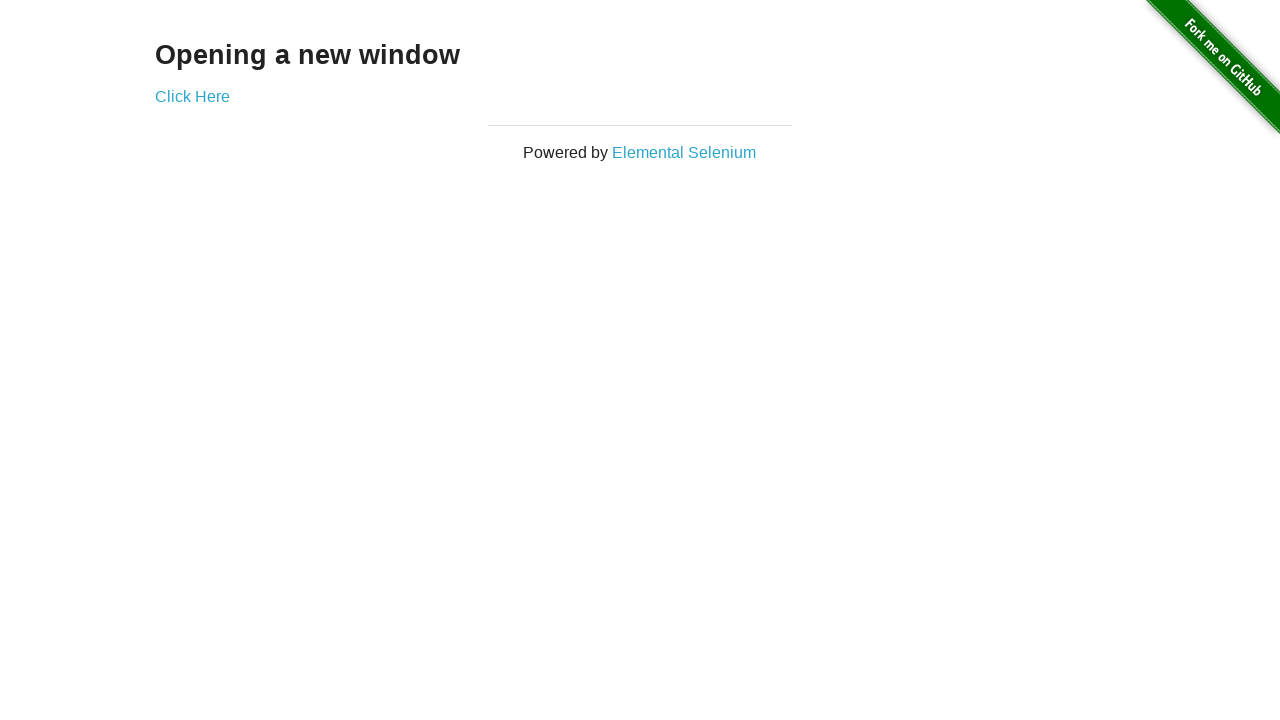

Verified main page heading is 'Opening a new window'
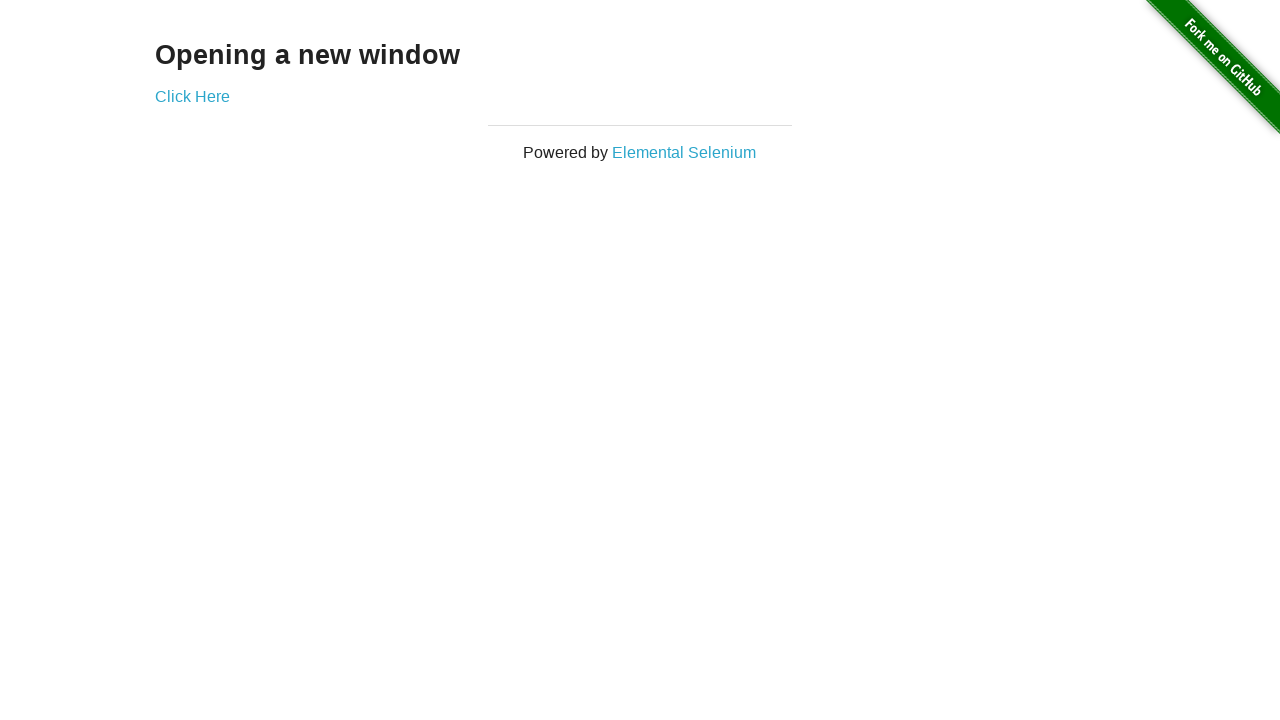

Verified main page title is 'The Internet'
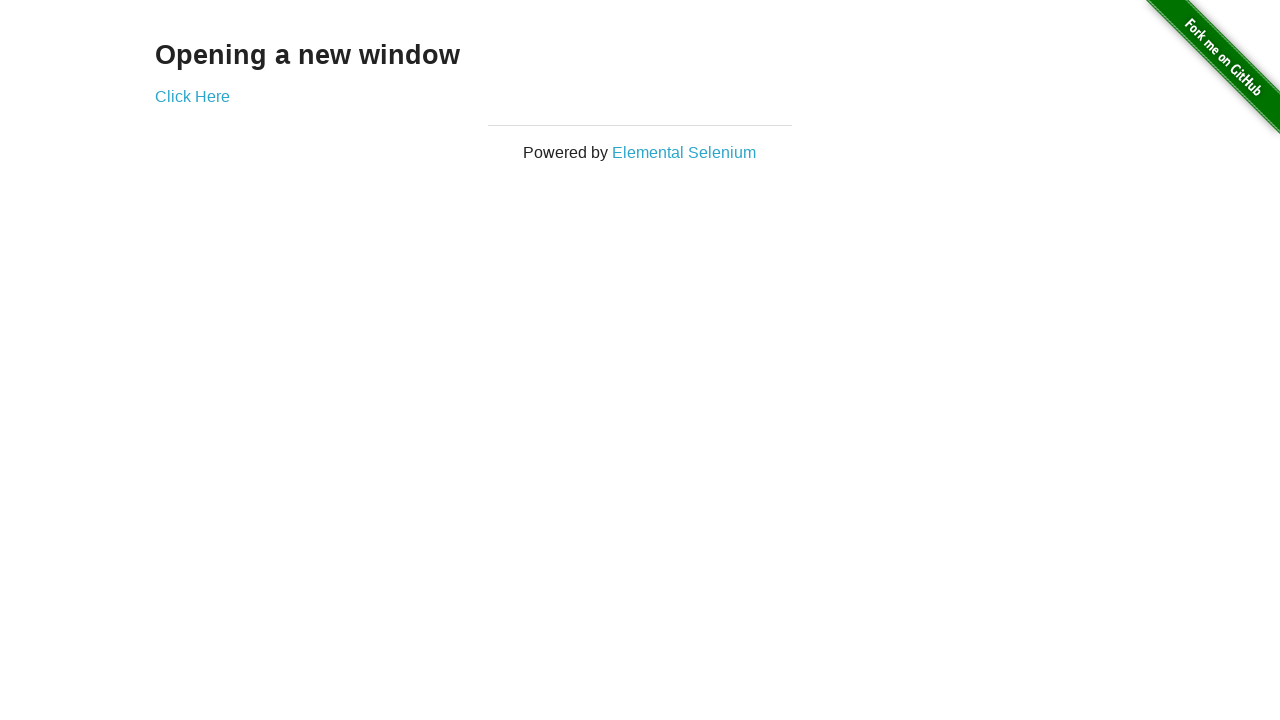

Clicked 'Click Here' link to open new window at (192, 96) on text=Click Here
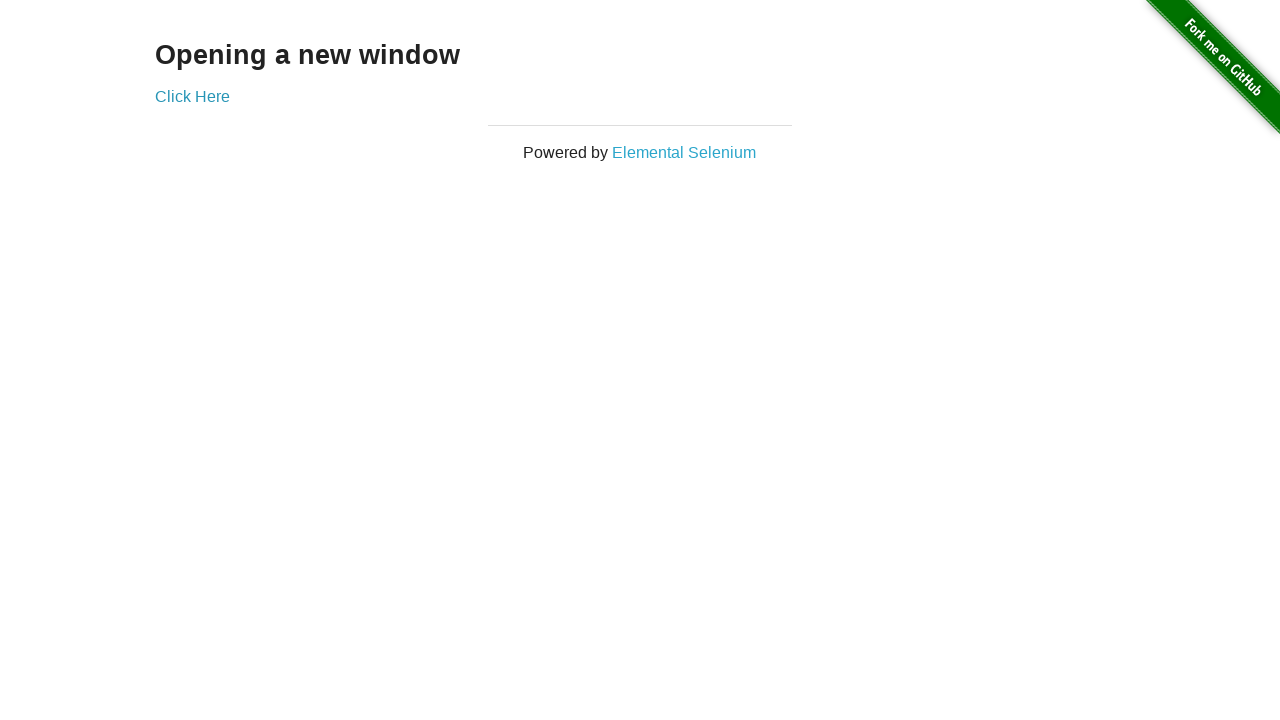

New window opened and captured
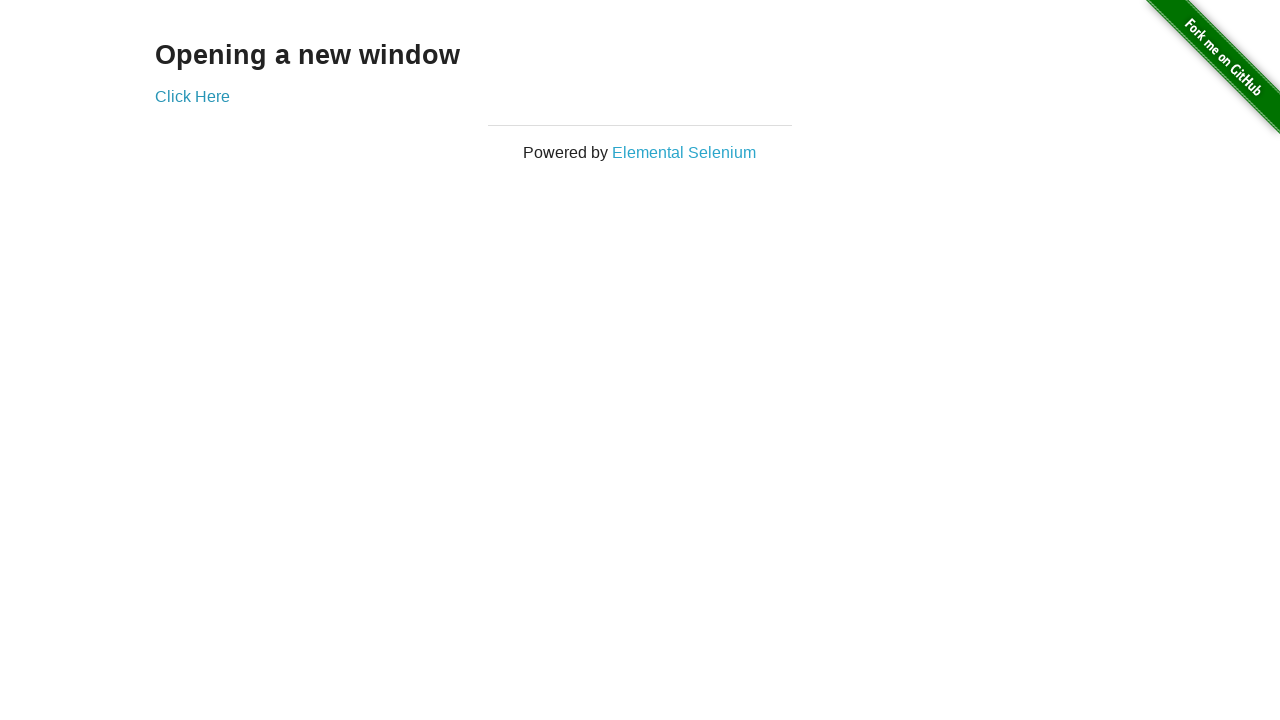

Verified new window title is 'New Window'
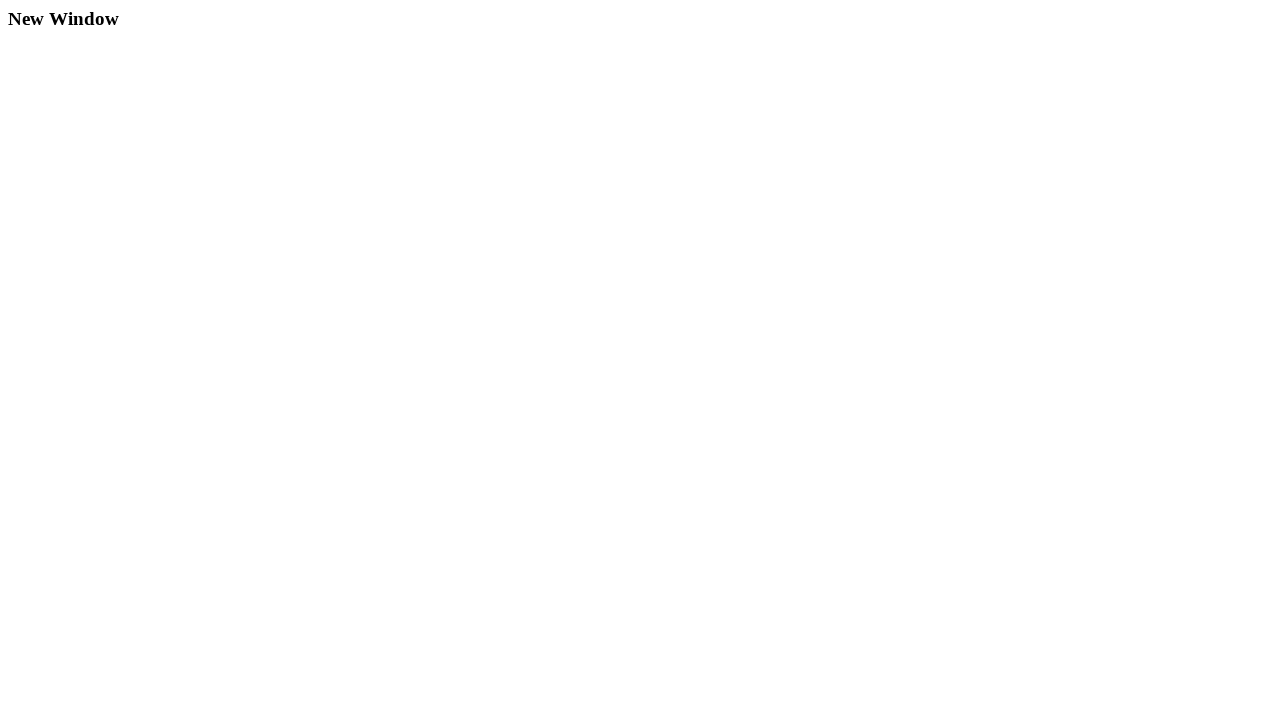

Verified new window heading is 'New Window'
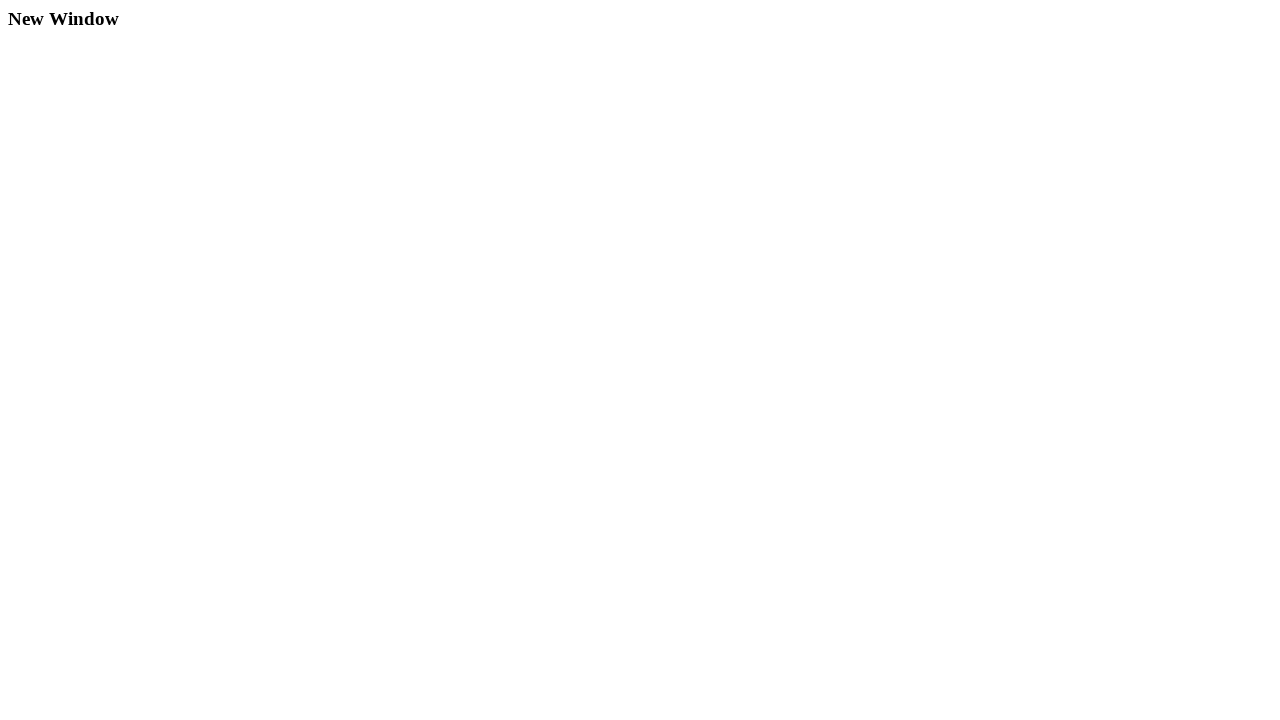

Verified original window title is 'The Internet'
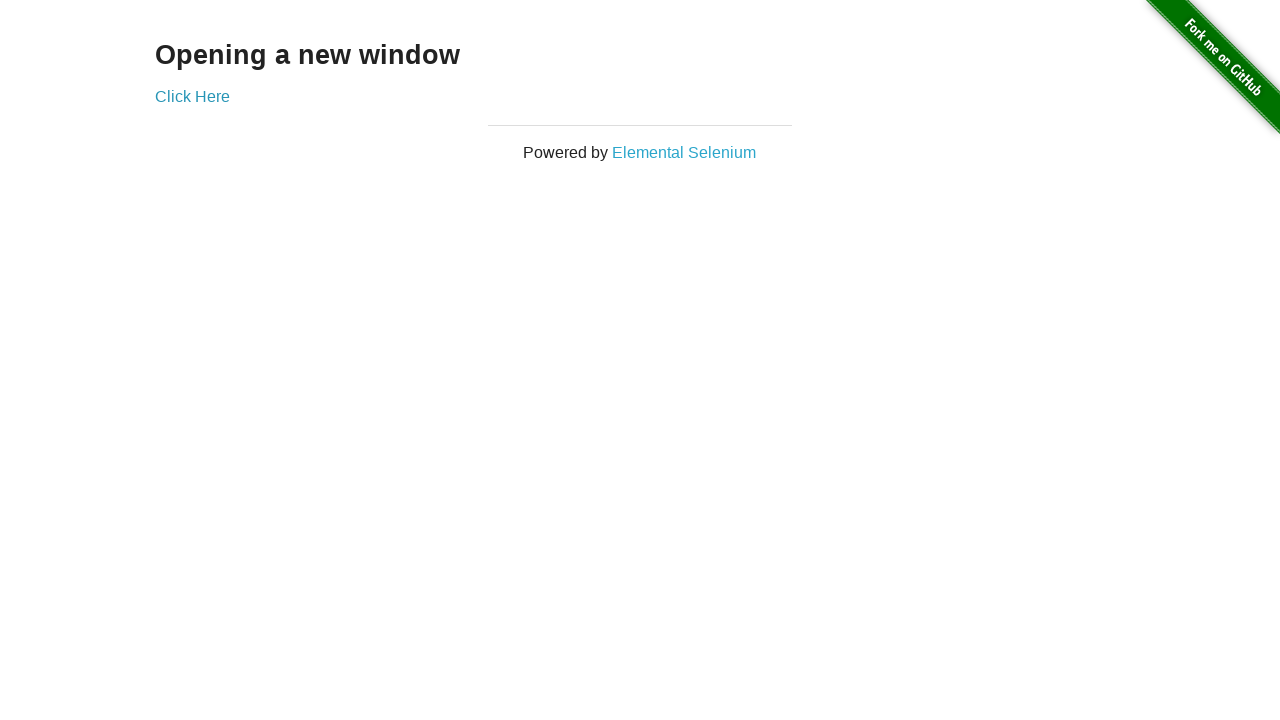

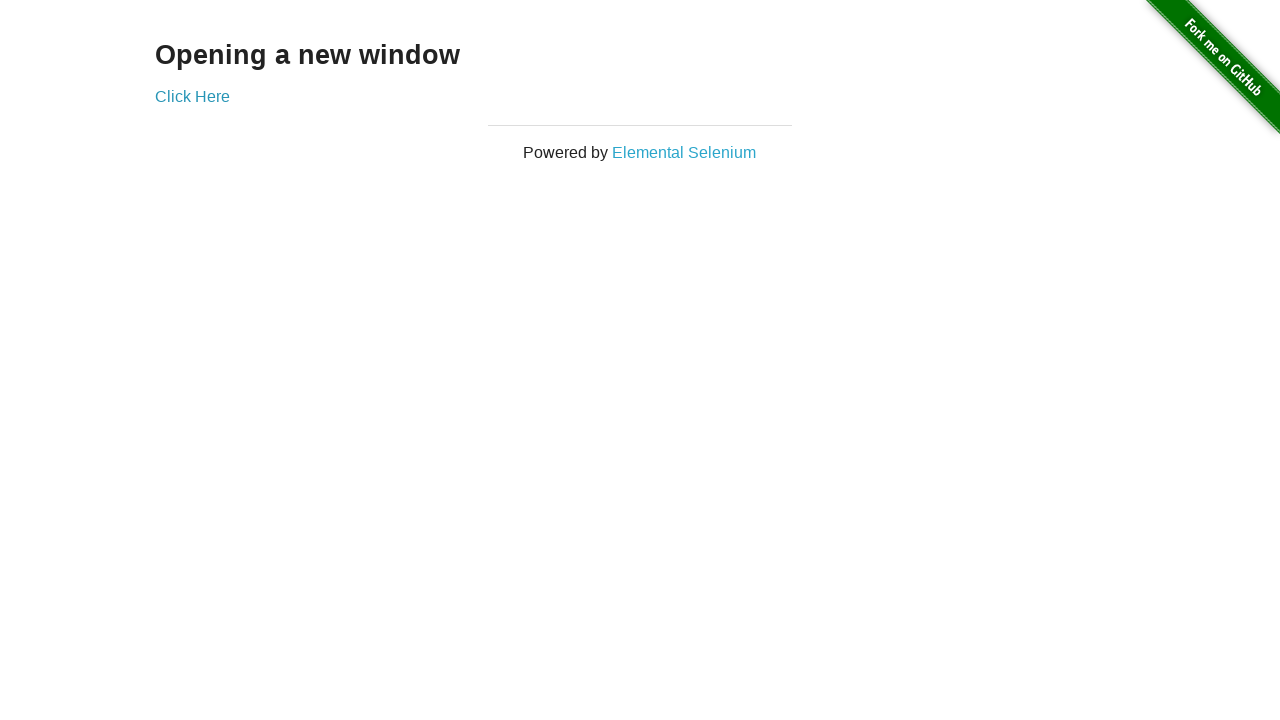